Navigates to a LambdaTest blog article about XPath in Selenium and performs window maximize/minimize operations

Starting URL: https://www.lambdatest.com/blog/complete-guide-for-using-xpath-in-selenium-with-examples/

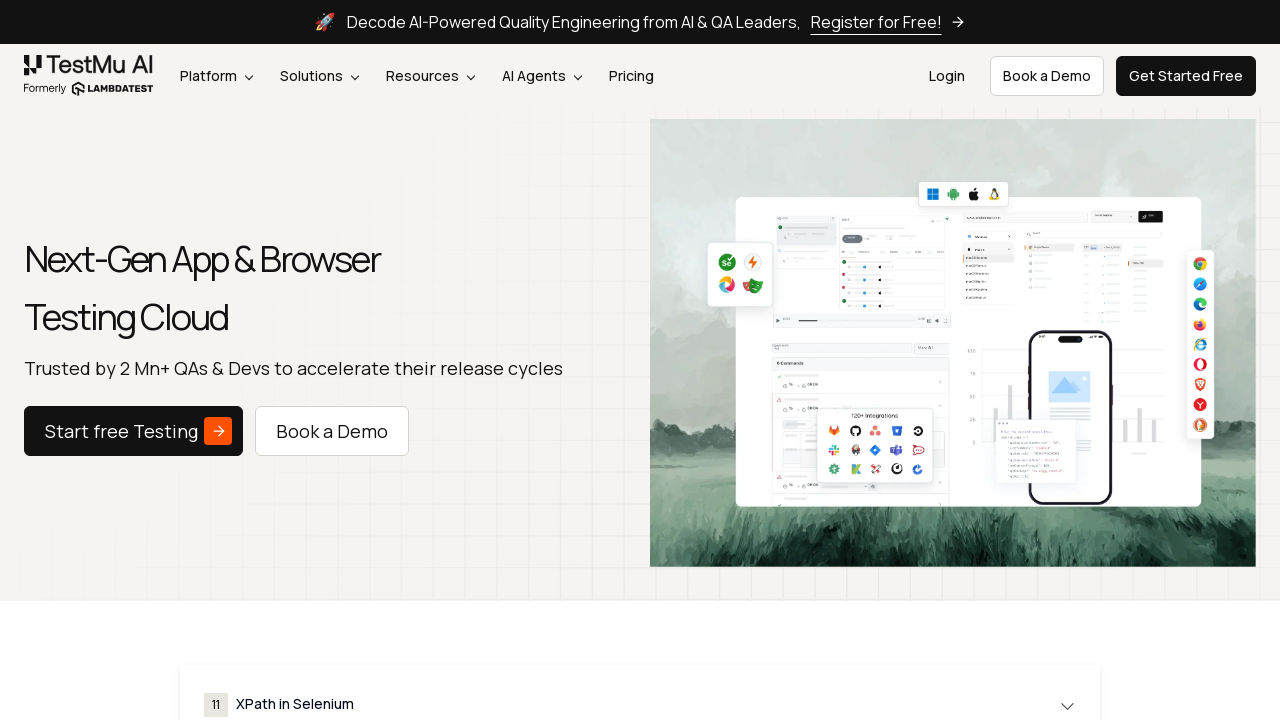

Navigated to LambdaTest blog article about XPath in Selenium
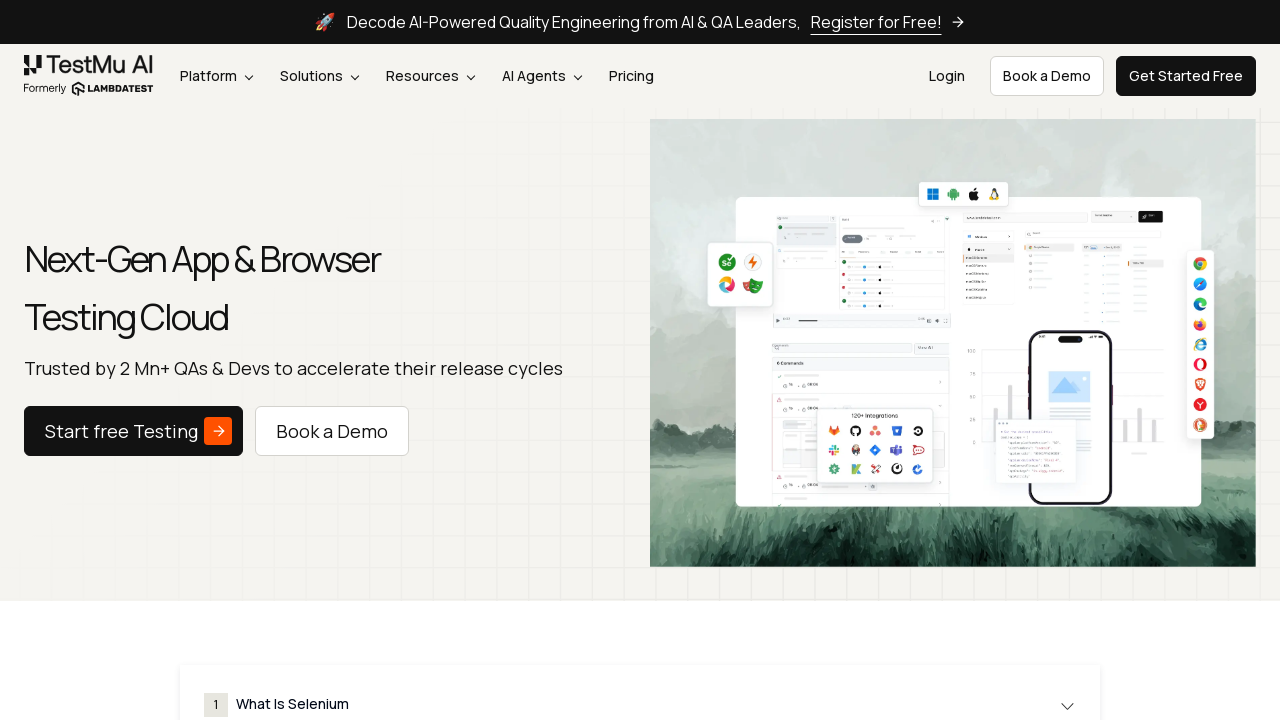

Maximized browser window to 1920x1080
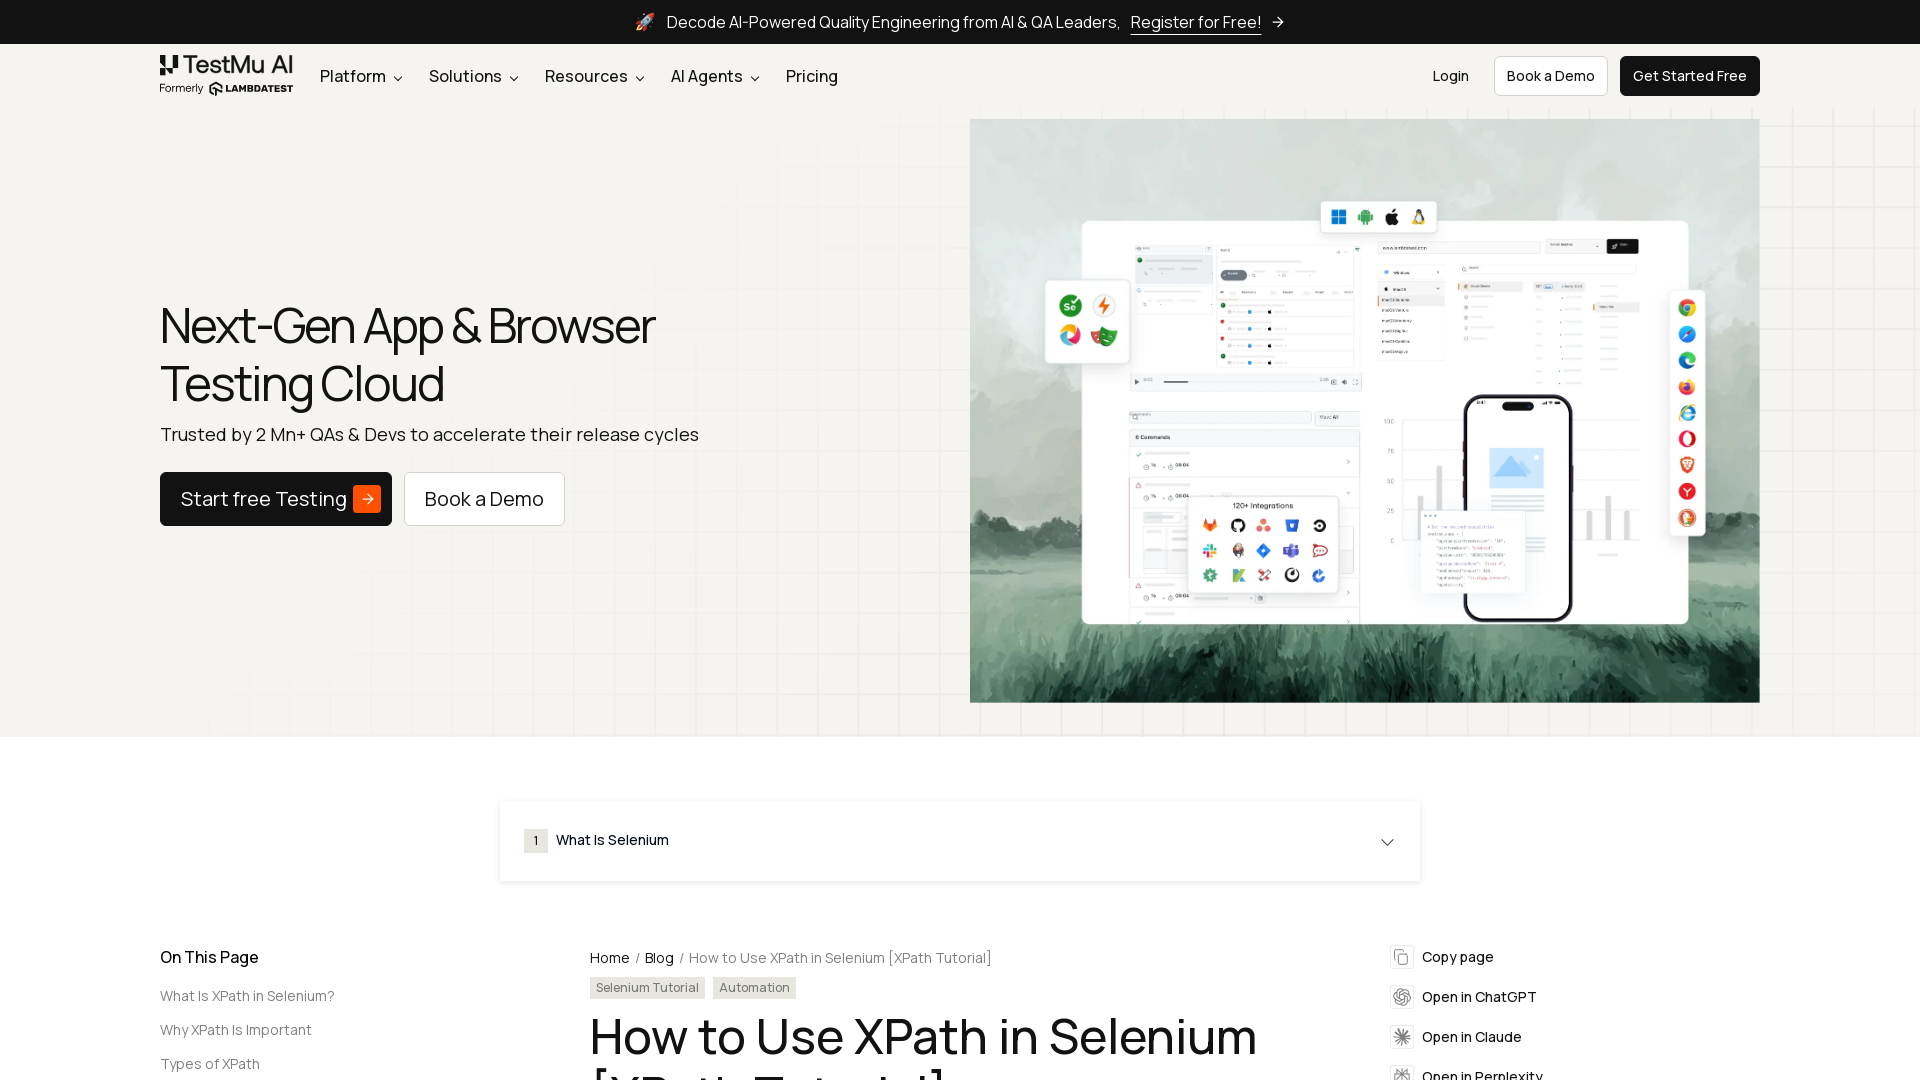

Minimized browser window to 800x600
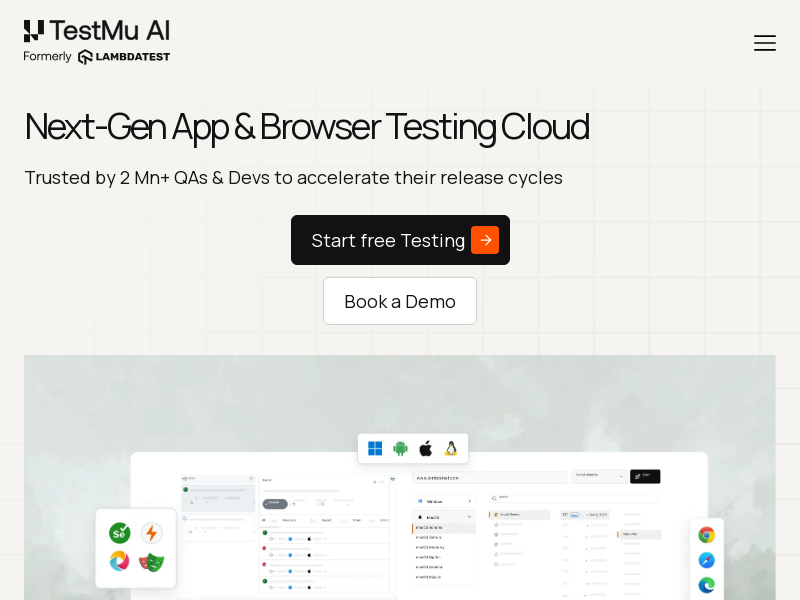

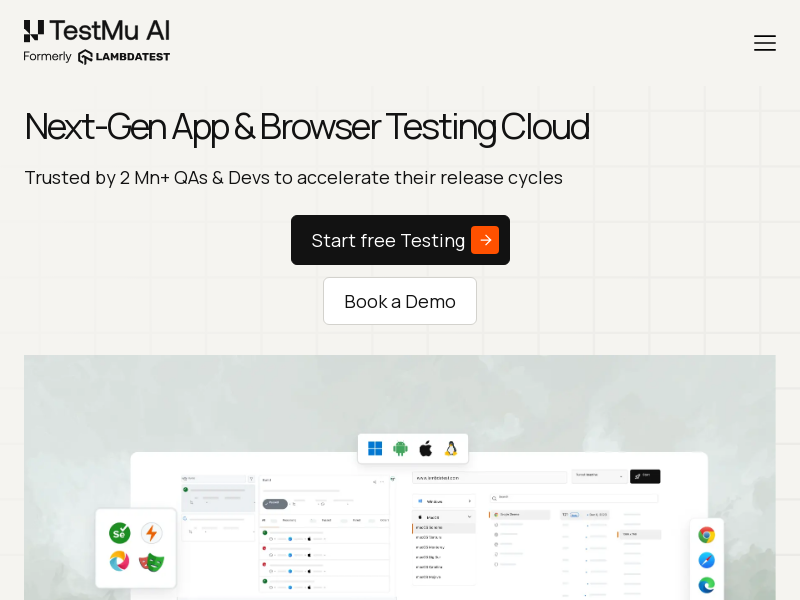